Tests relative locators by clicking a checkbox to the left of a specific text and reading adjacent cell content

Starting URL: https://selectorshub.com/xpath-practice-page/

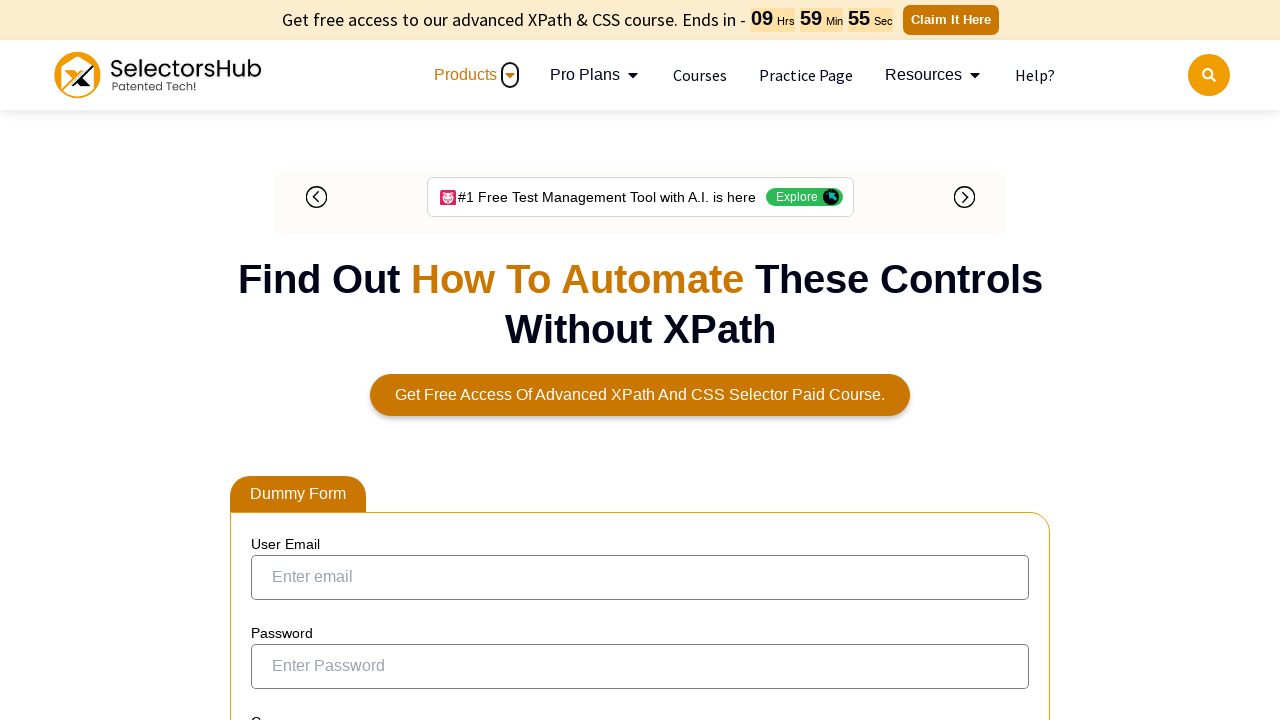

Navigated to XPath practice page
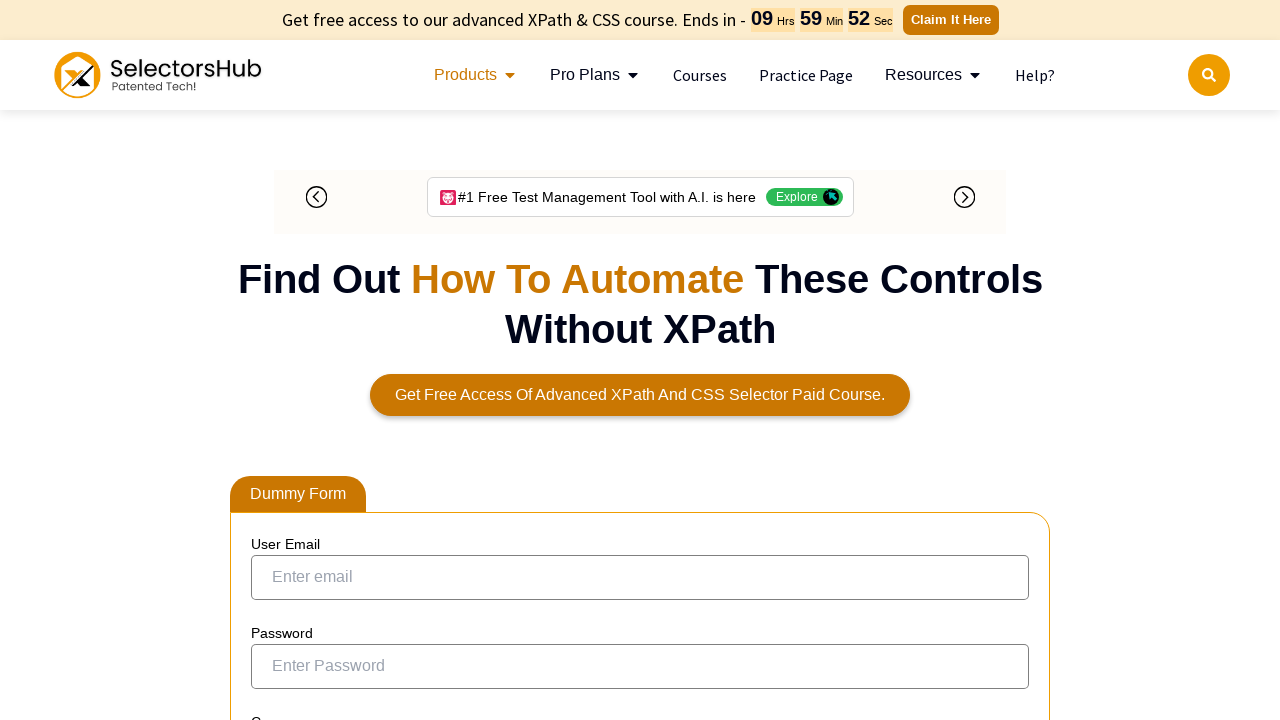

Clicked checkbox to the left of 'Joe.Root' using relative locator at (274, 714) on input[type='checkbox']:left-of(:text('Joe.Root')) >> nth=0
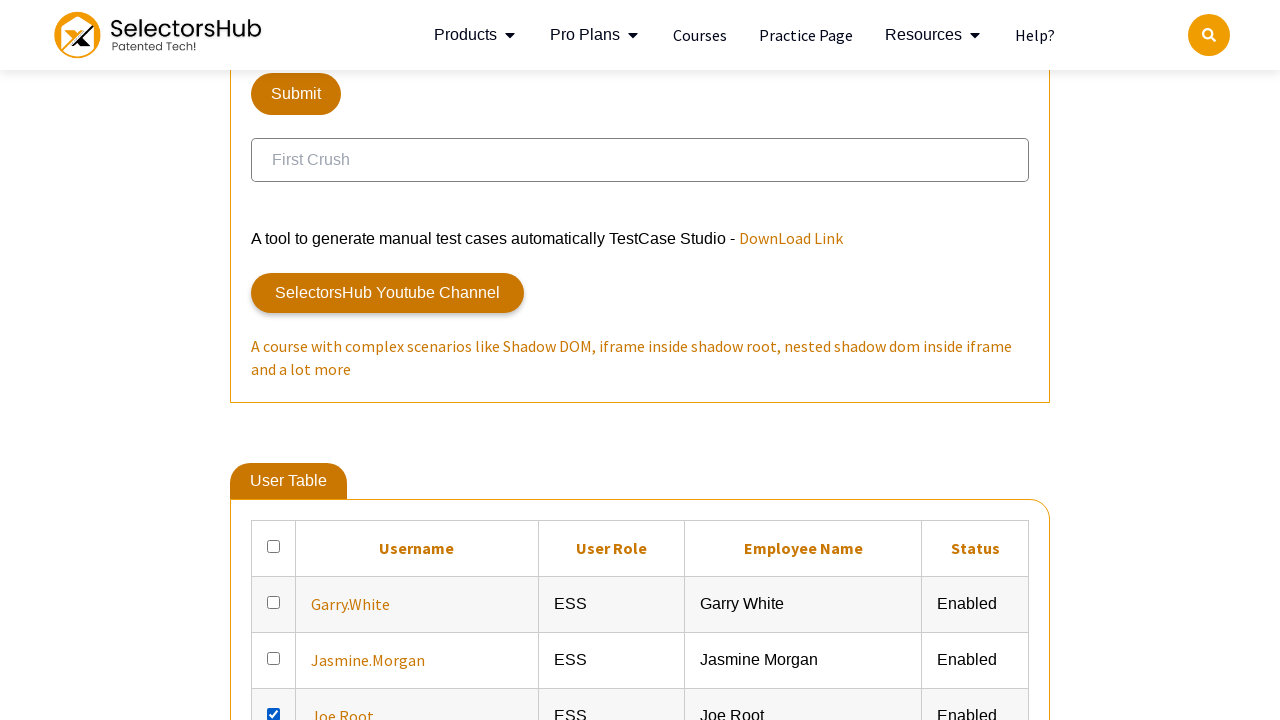

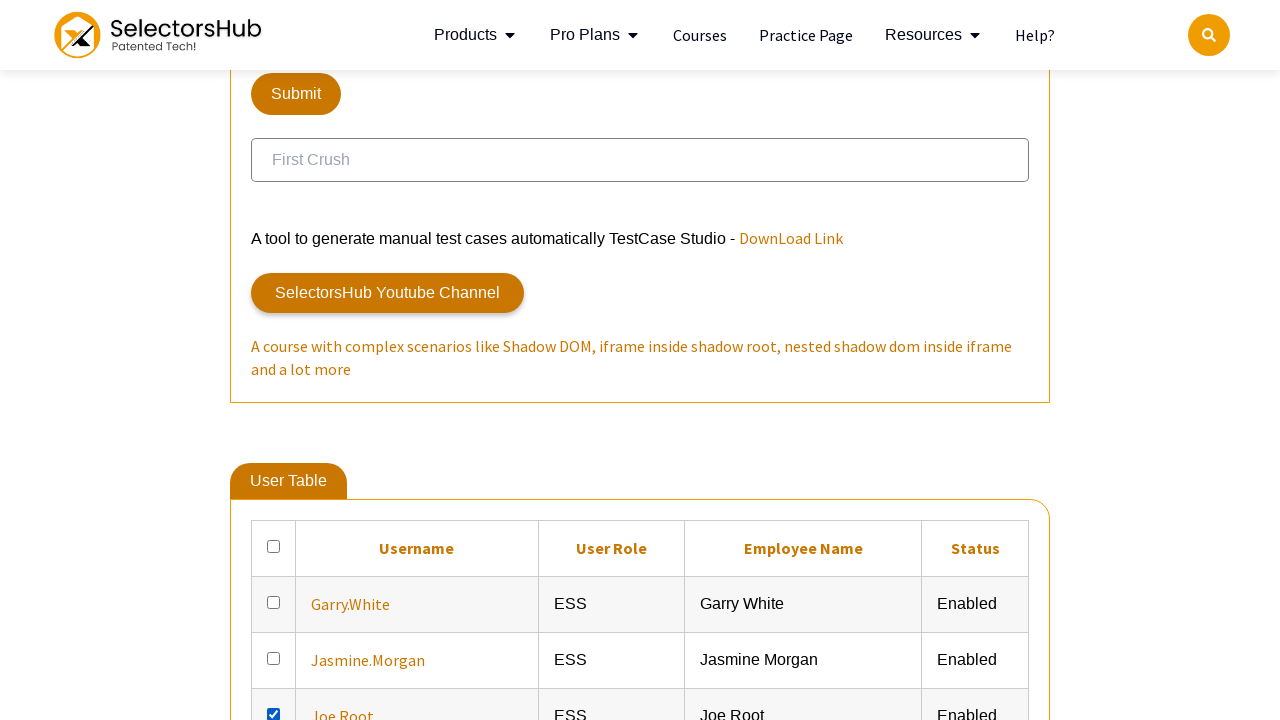